Navigates to the Mercedes-Benz India website homepage

Starting URL: https://www.mercedes-benz.co.in/

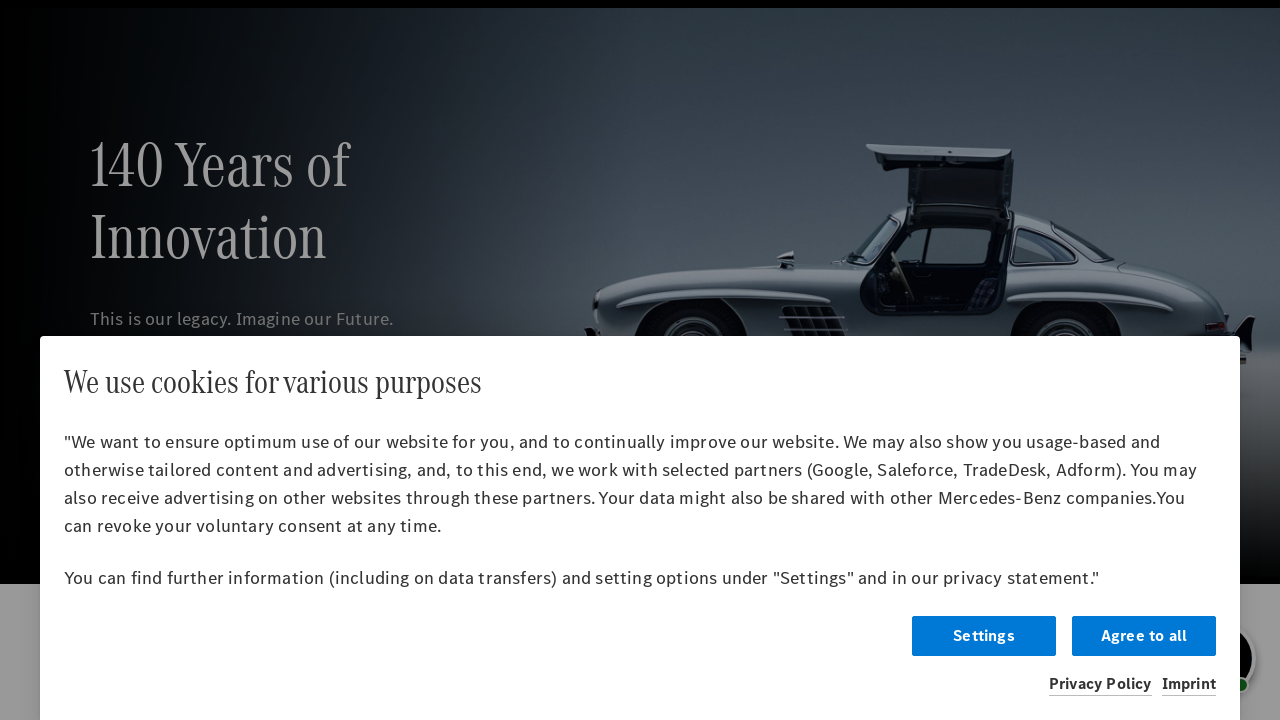

Waited for Mercedes-Benz India homepage to fully load (networkidle)
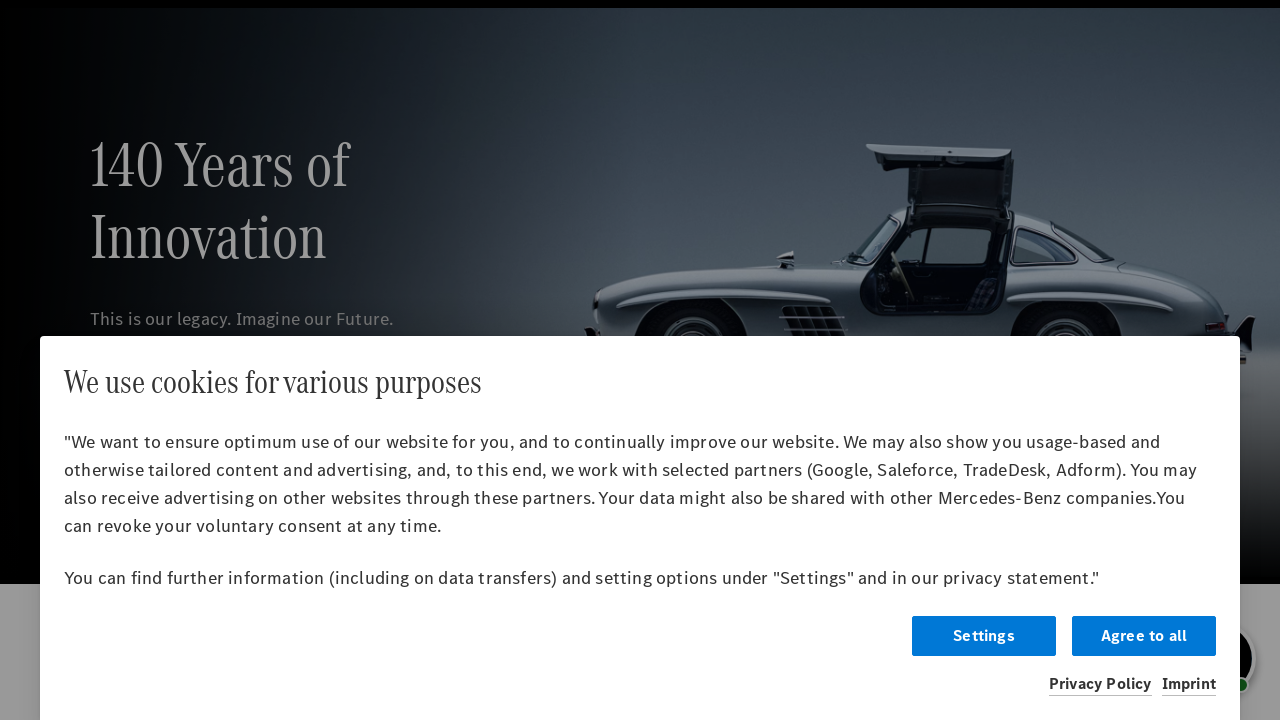

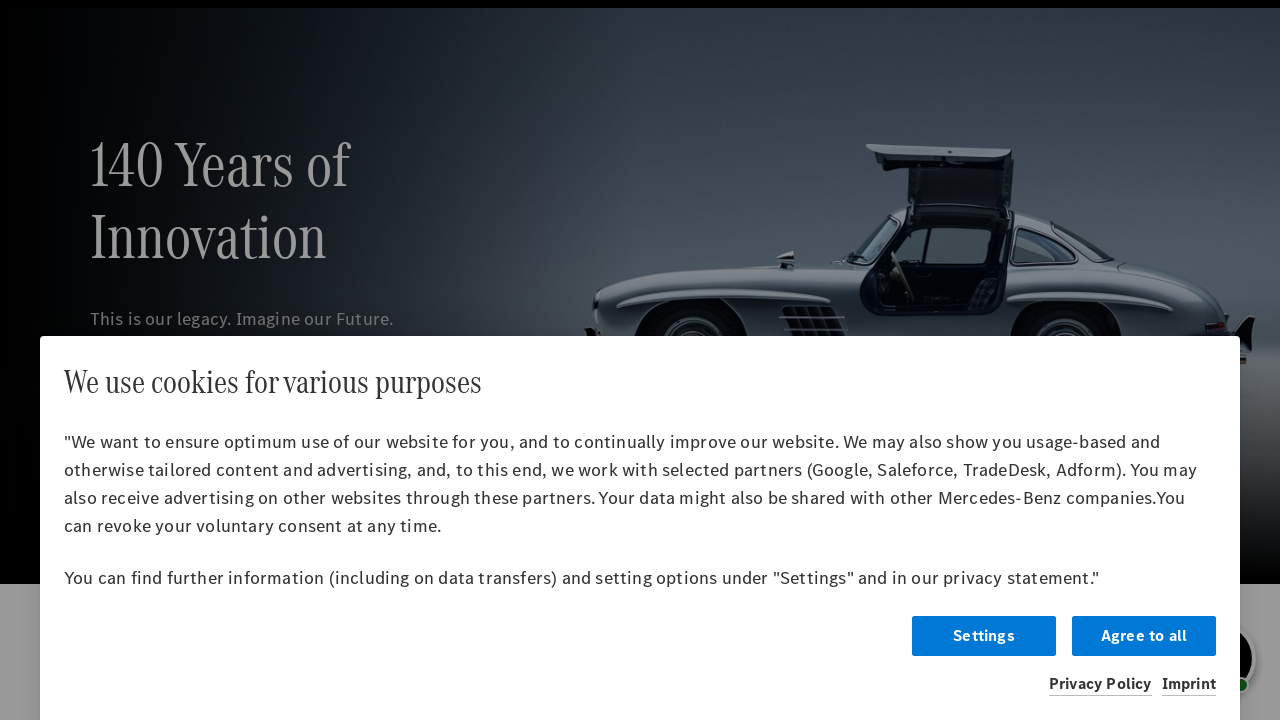